Tests hover functionality by moving the mouse over an input field and verifying that a tooltip appears with the expected text.

Starting URL: https://automationfc.github.io/jquery-tooltip/

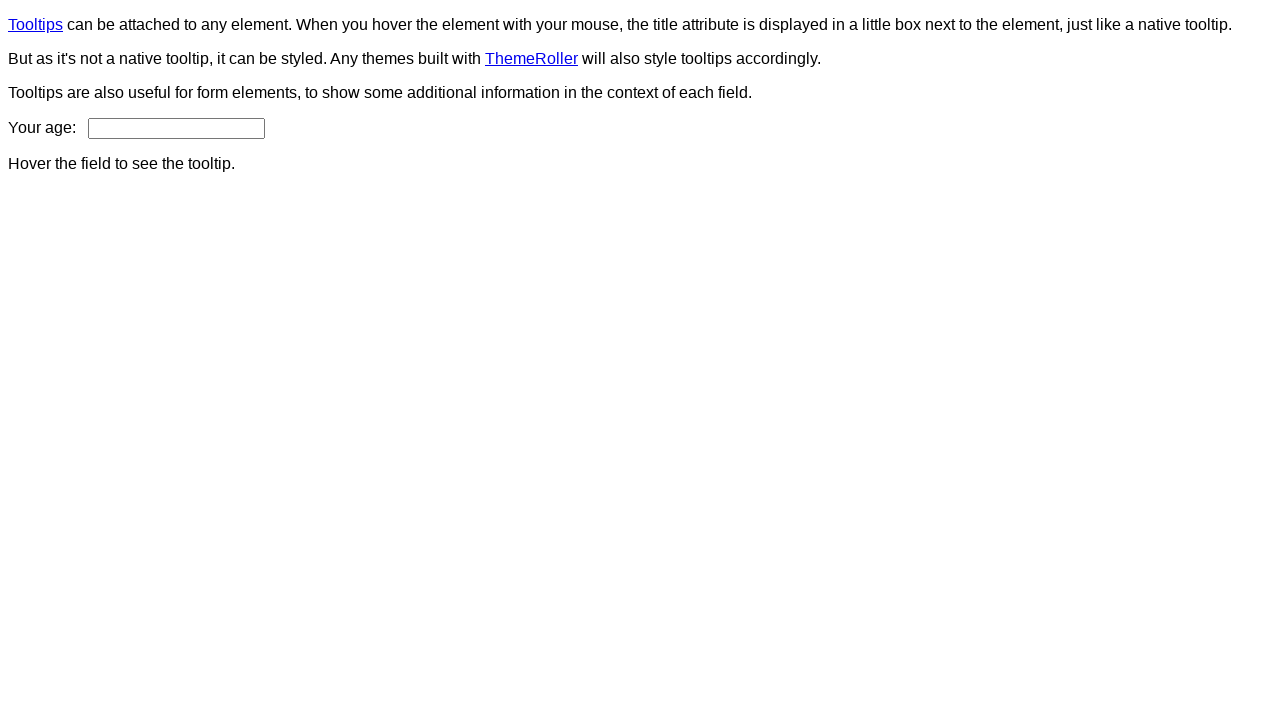

Navigated to jQuery tooltip test page
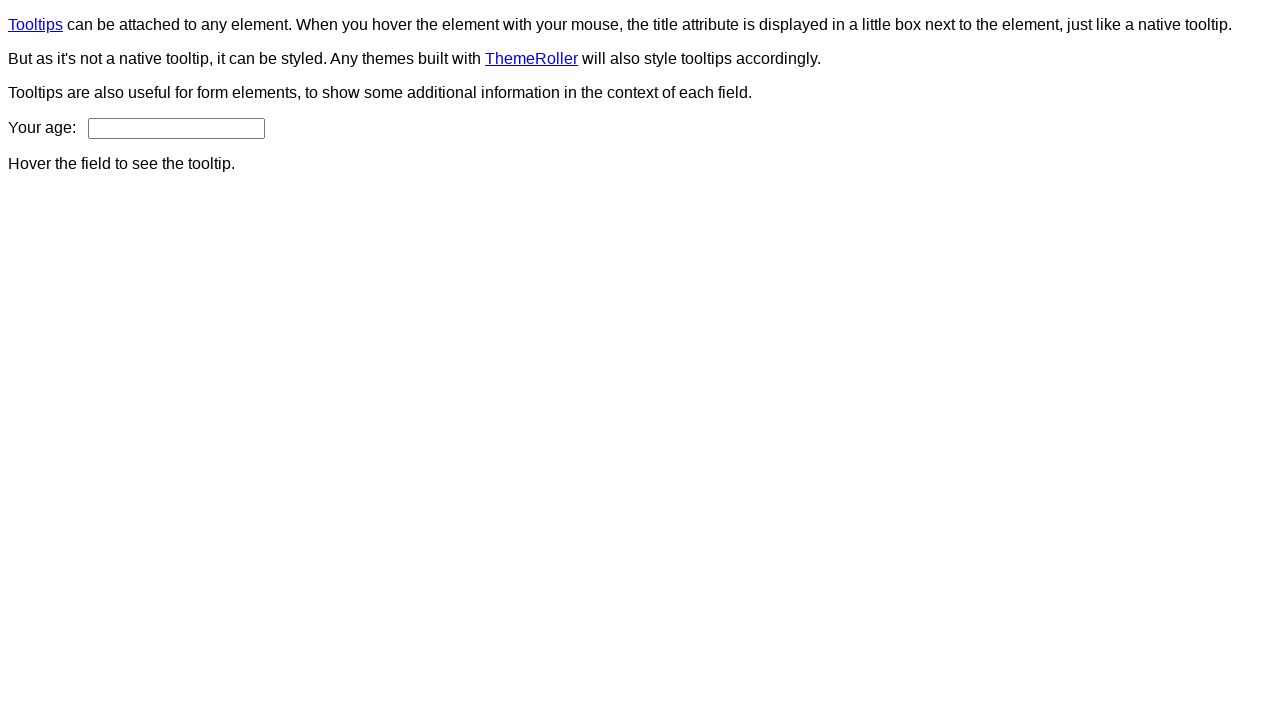

Hovered over age input field at (176, 128) on input#age
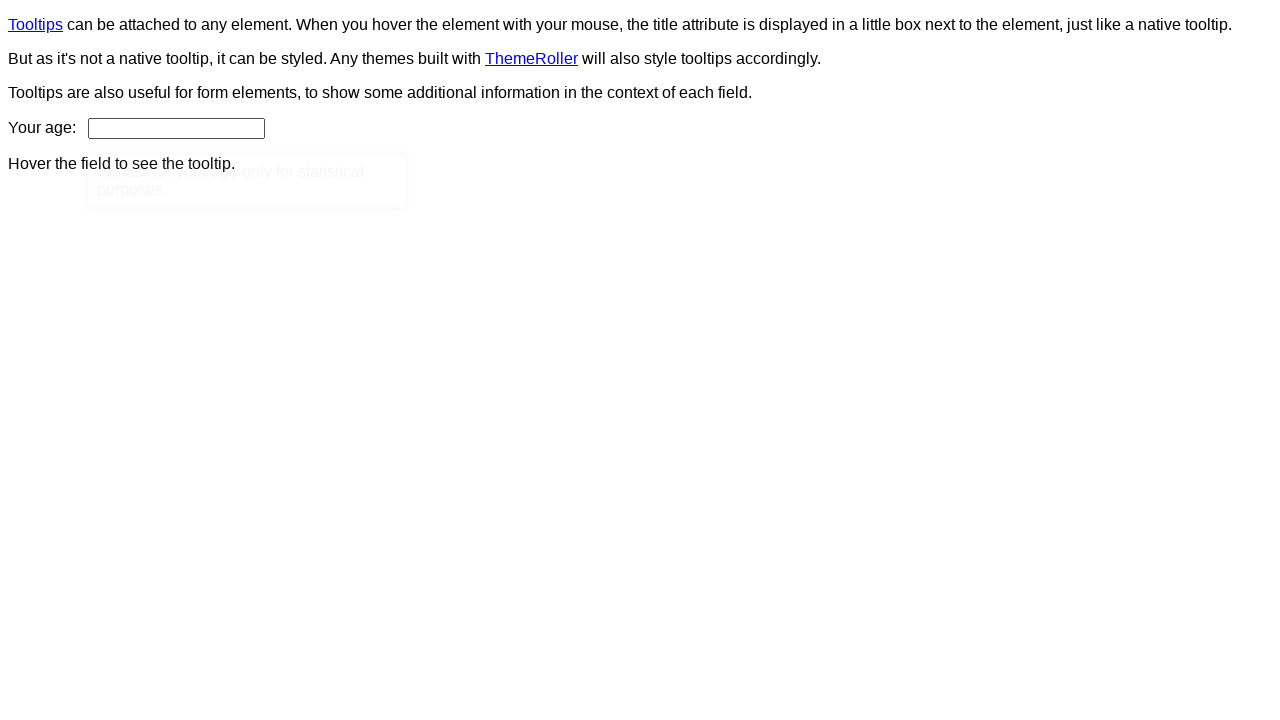

Tooltip element appeared on page
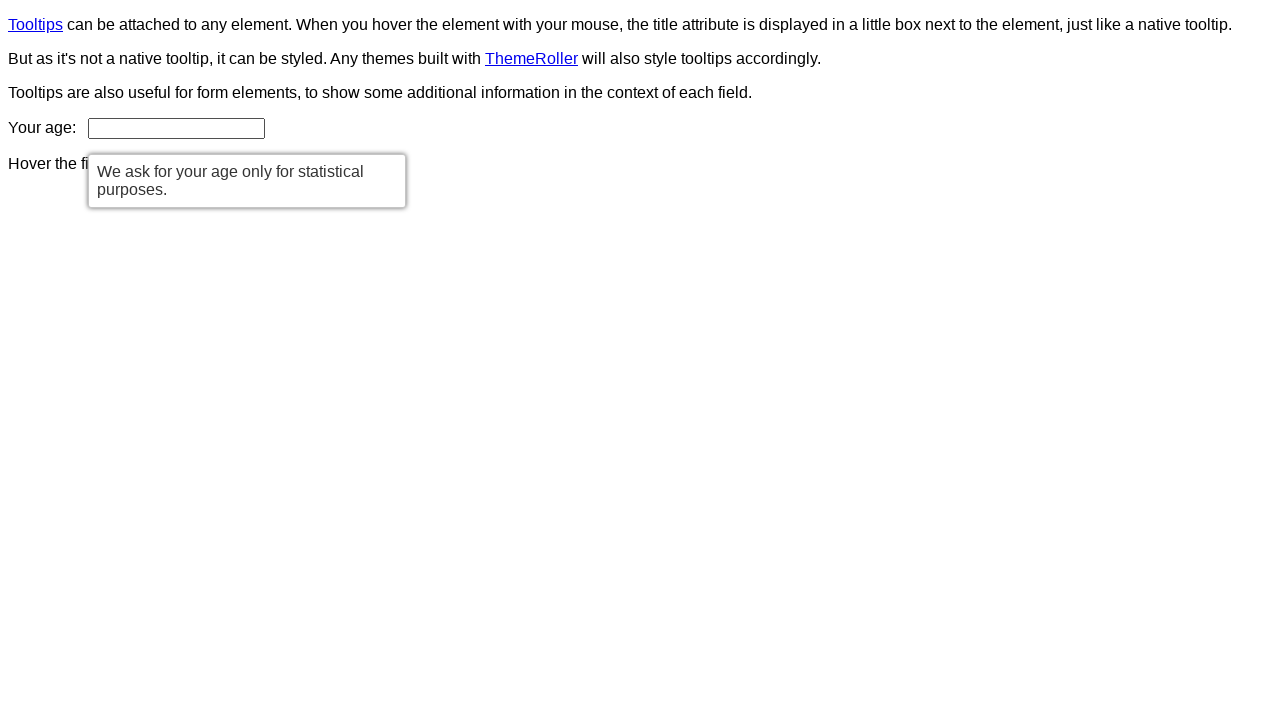

Retrieved tooltip text content
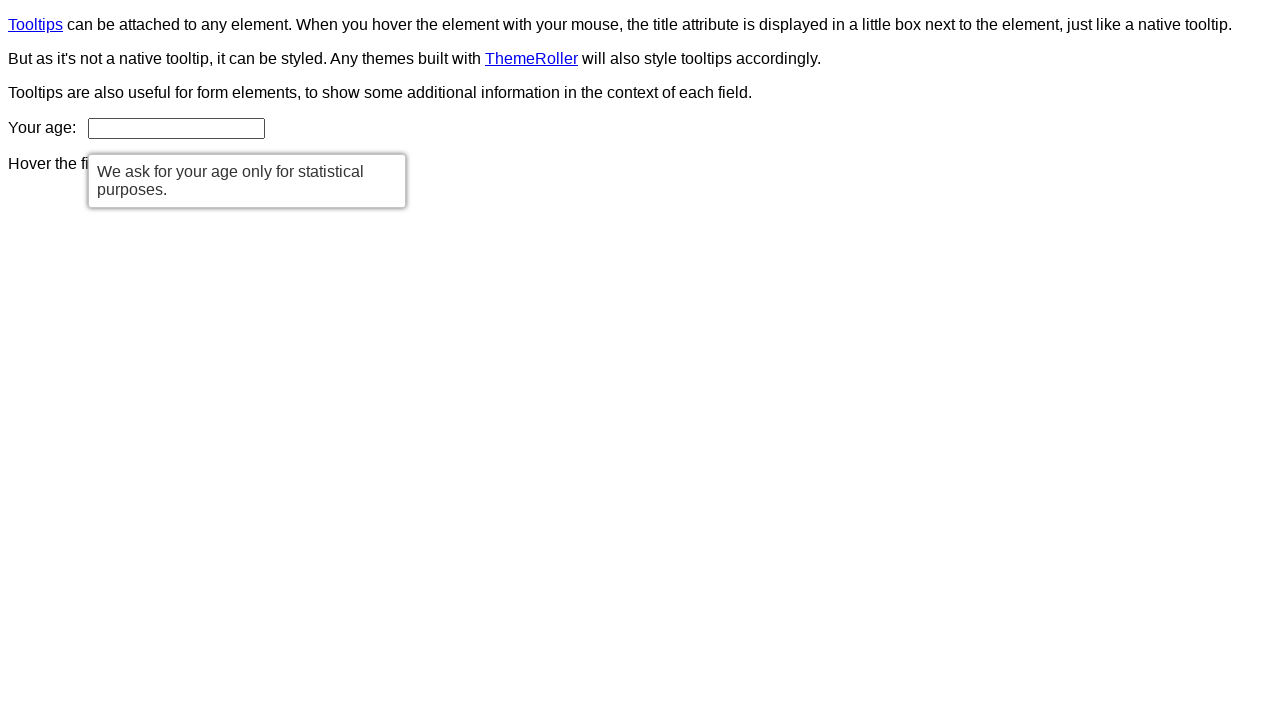

Verified tooltip displays correct text: 'We ask for your age only for statistical purposes.'
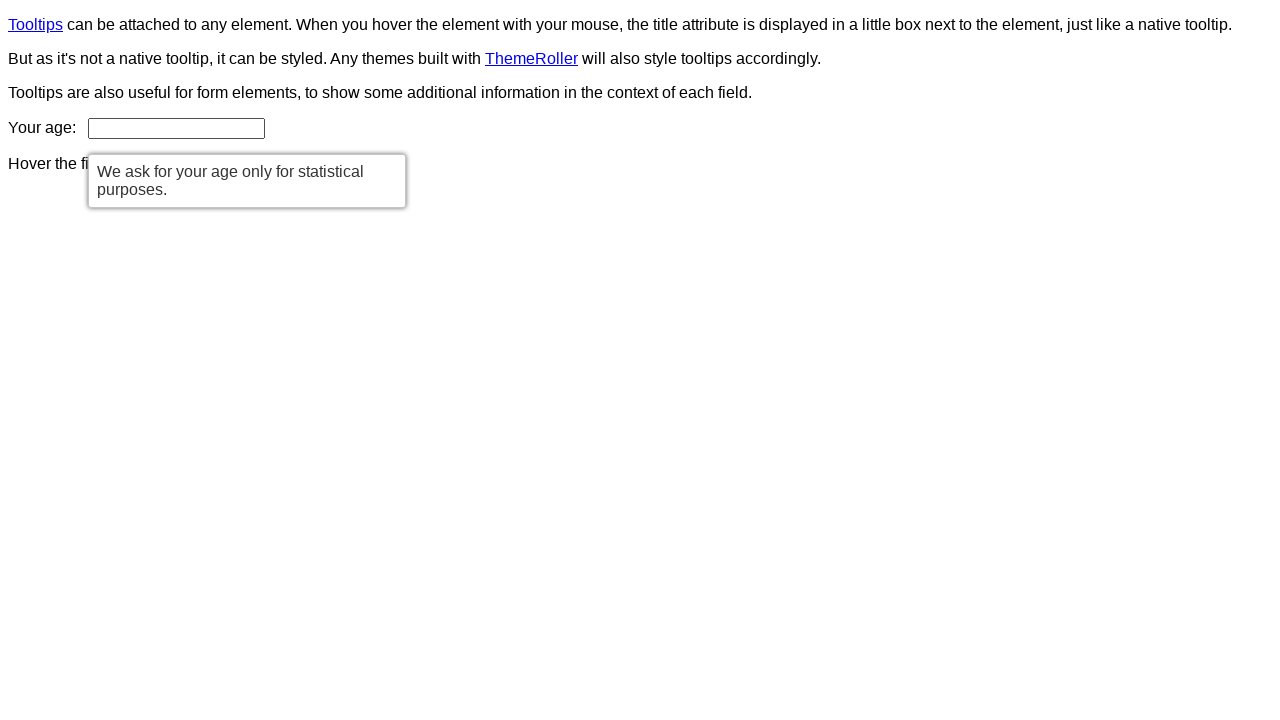

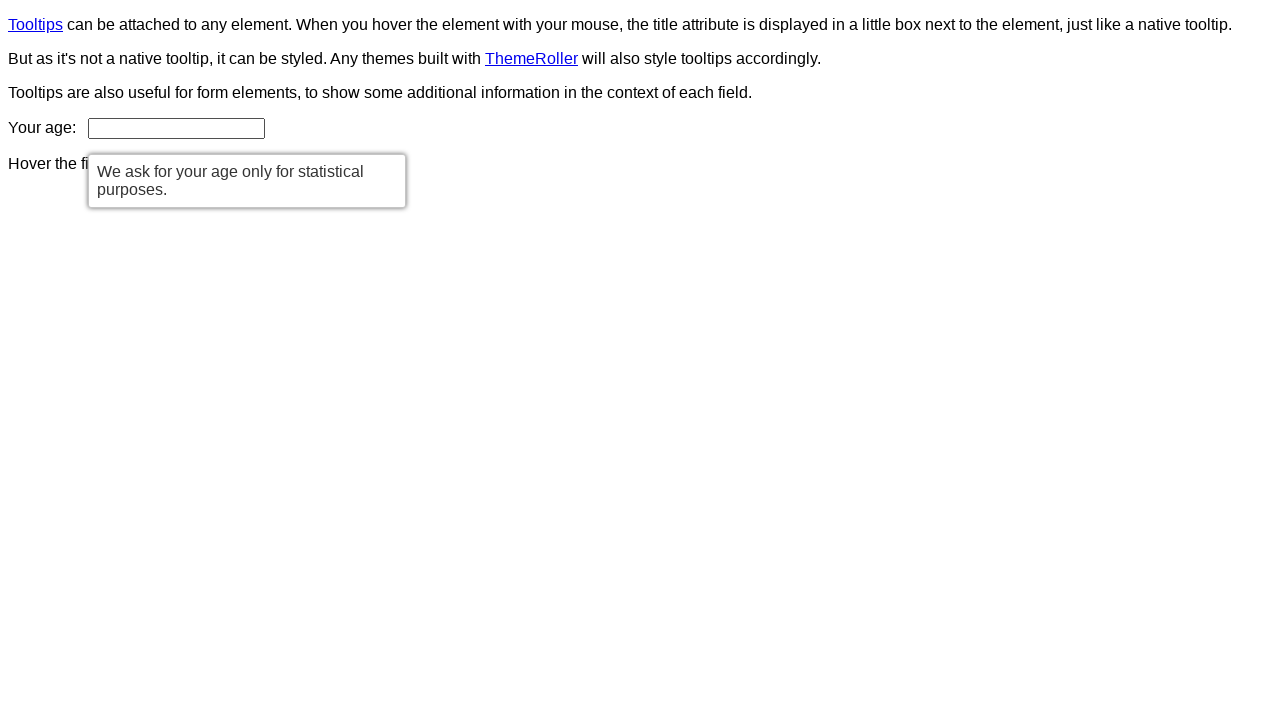